Fills out a practice form by entering first name, last name, and email using various CSS selector methods

Starting URL: https://demoqa.com/automation-practice-form

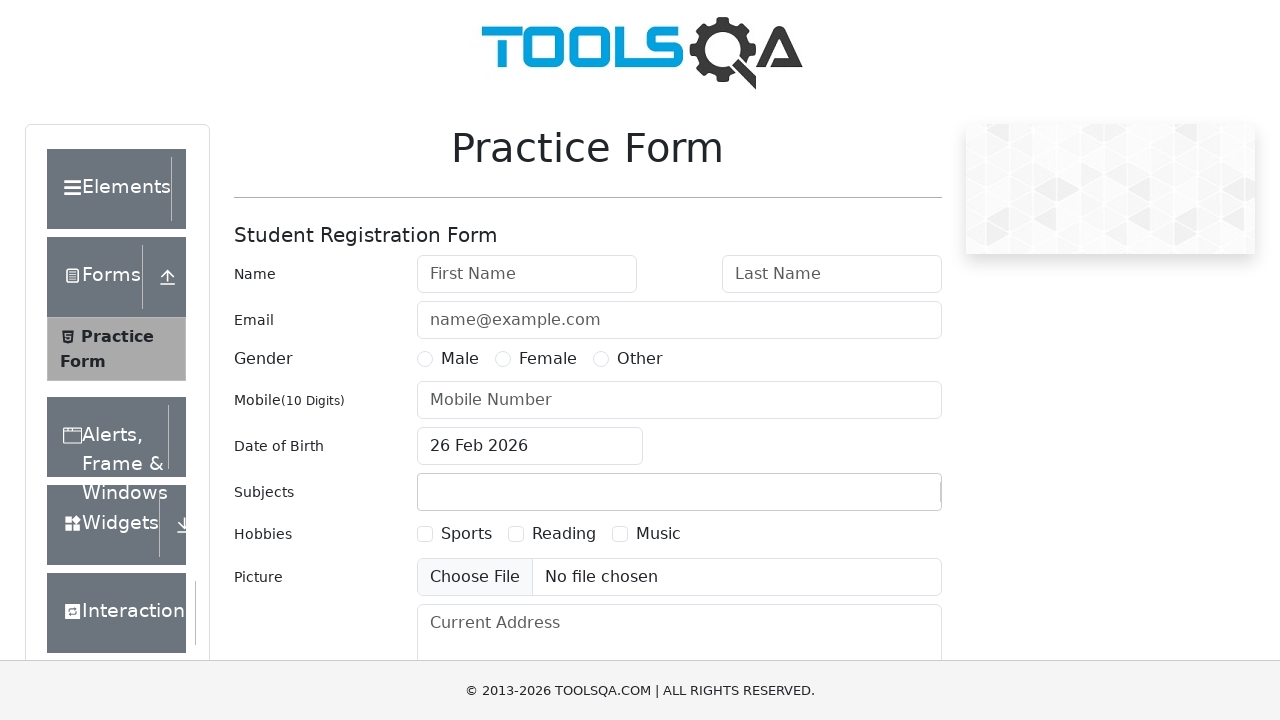

Filled first name field with 'Karthik' using ID selector on #firstName
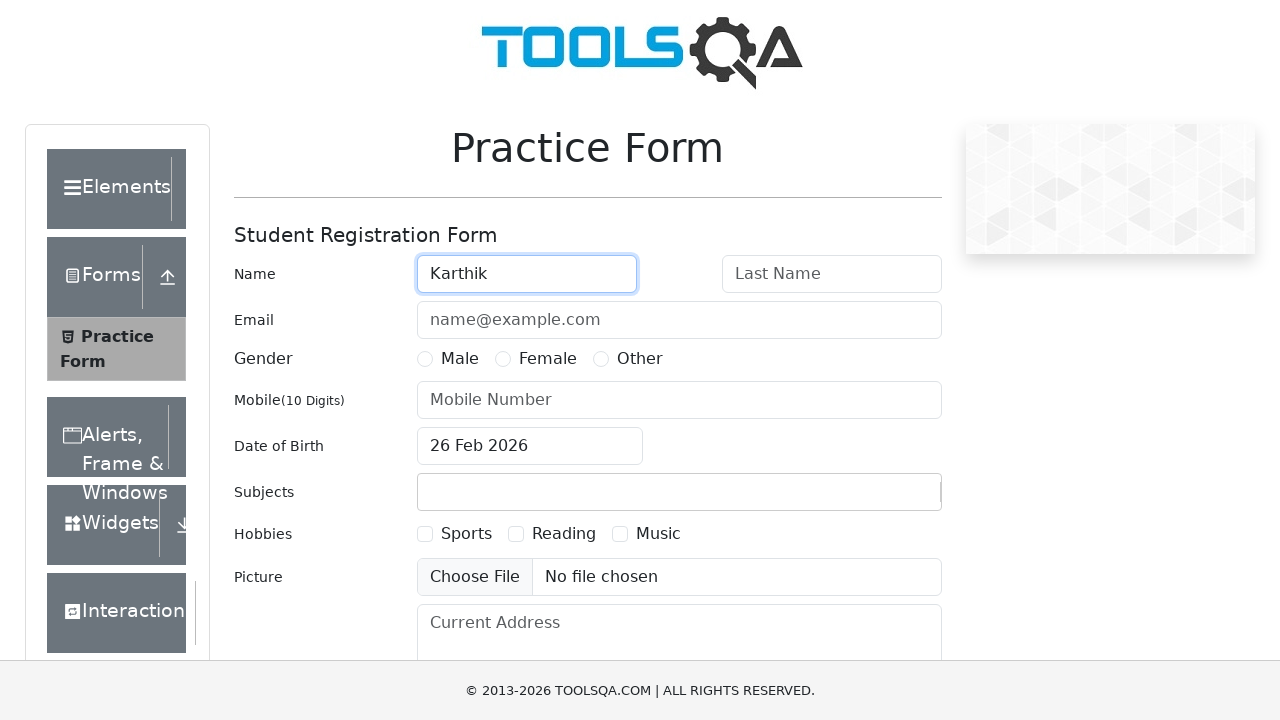

Filled last name field with 'bhima' using class and ID selector on .mr-sm-2.form-control#lastName
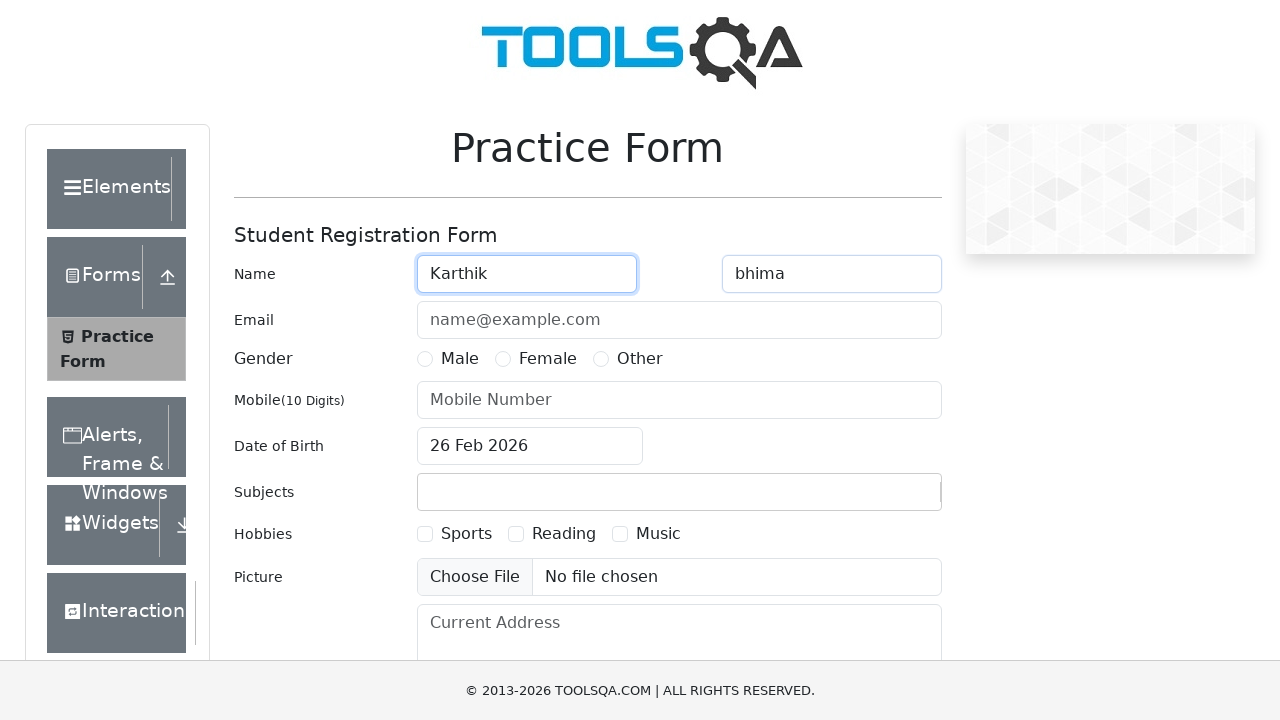

Filled email field with 'Karthikbhima12@gmail.com' using tag and ID selector on input#userEmail
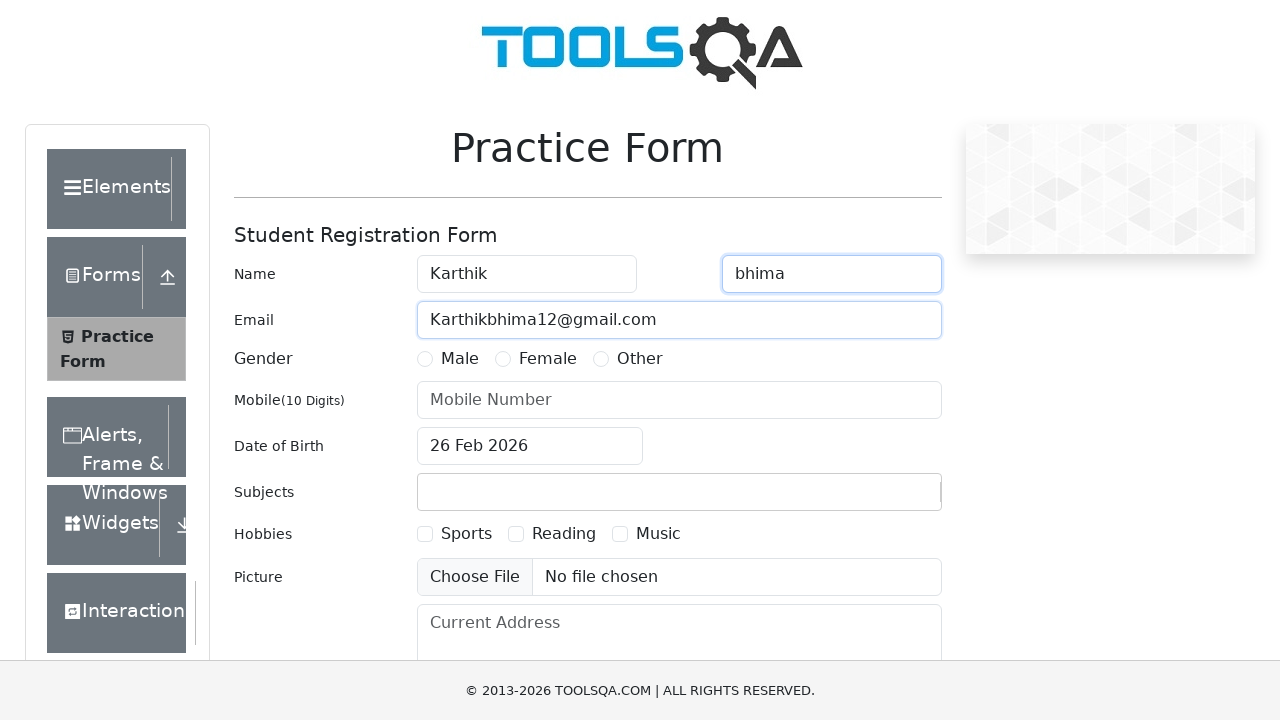

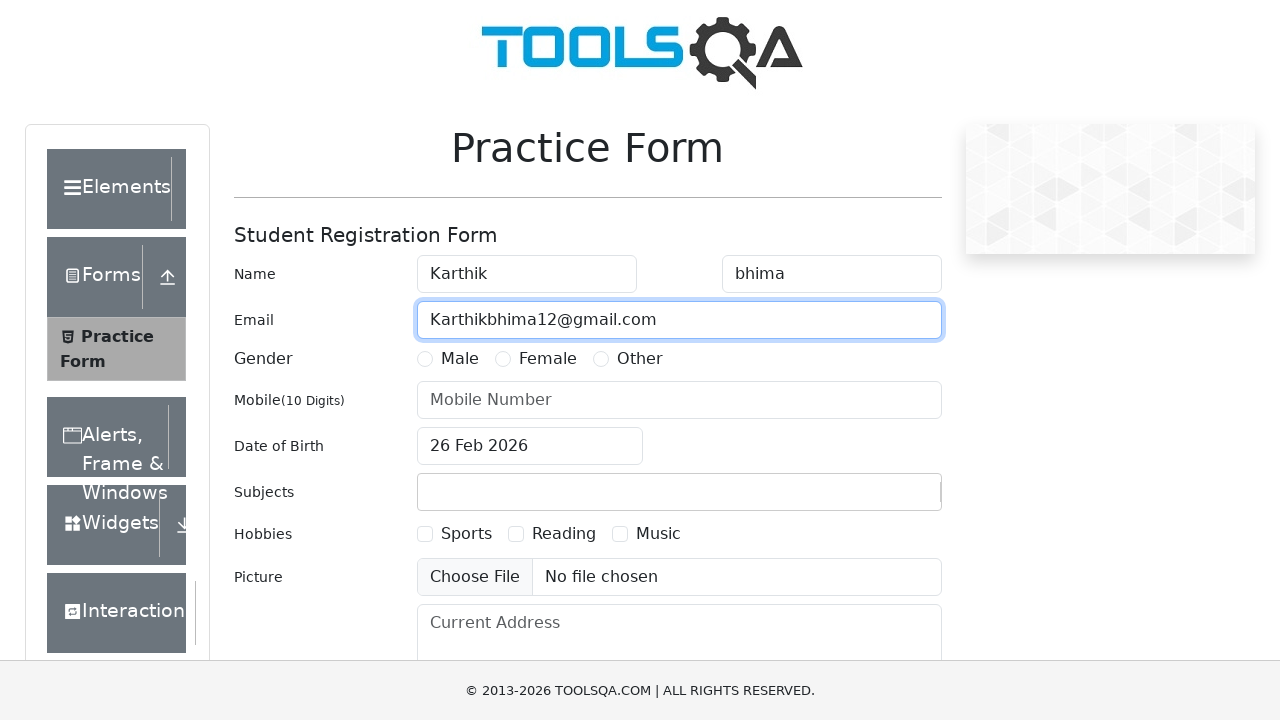